Navigates to Wise Quarter website and verifies that the page title contains "Wise"

Starting URL: https://www.wisequarter.com

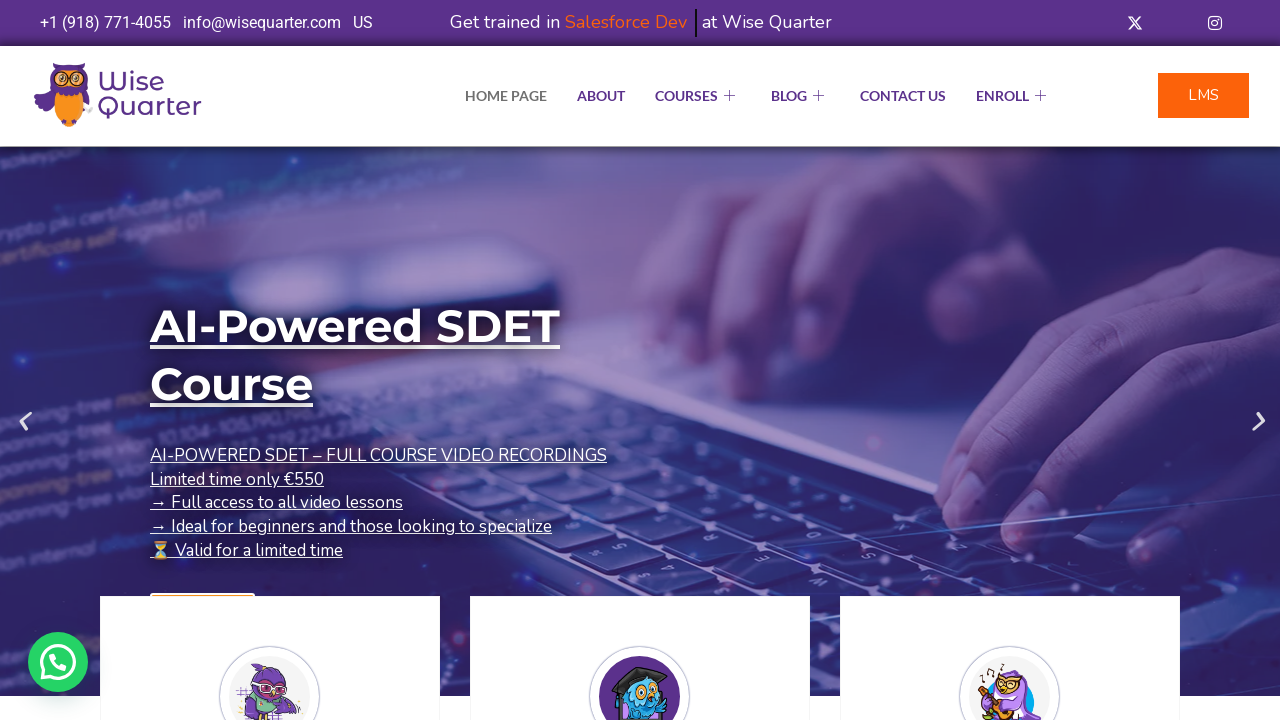

Waited for page DOM to load
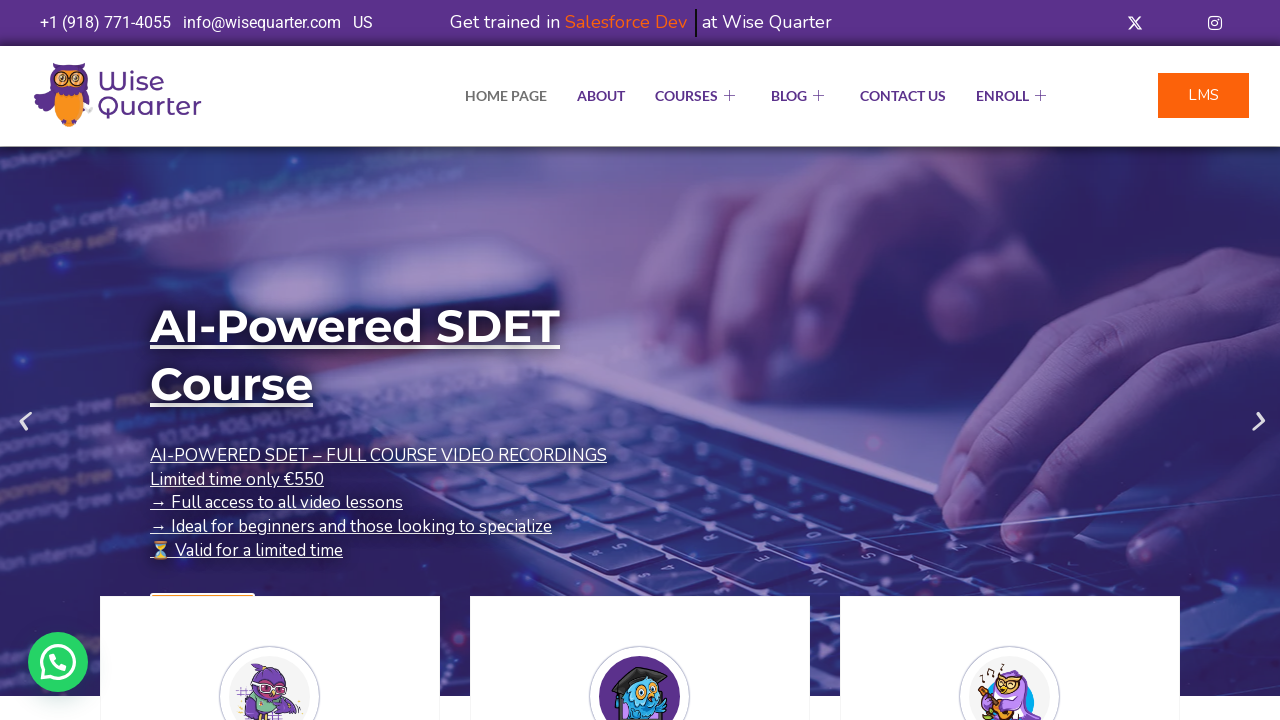

Verified page title contains 'Wise'
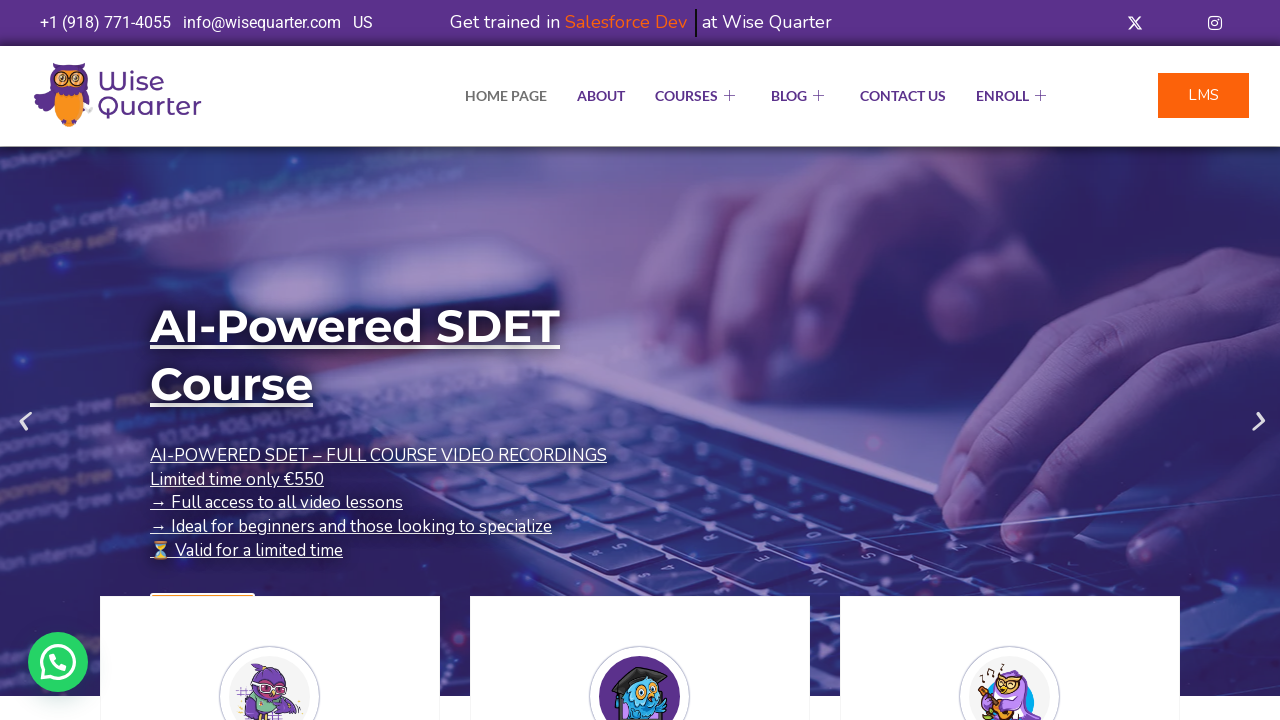

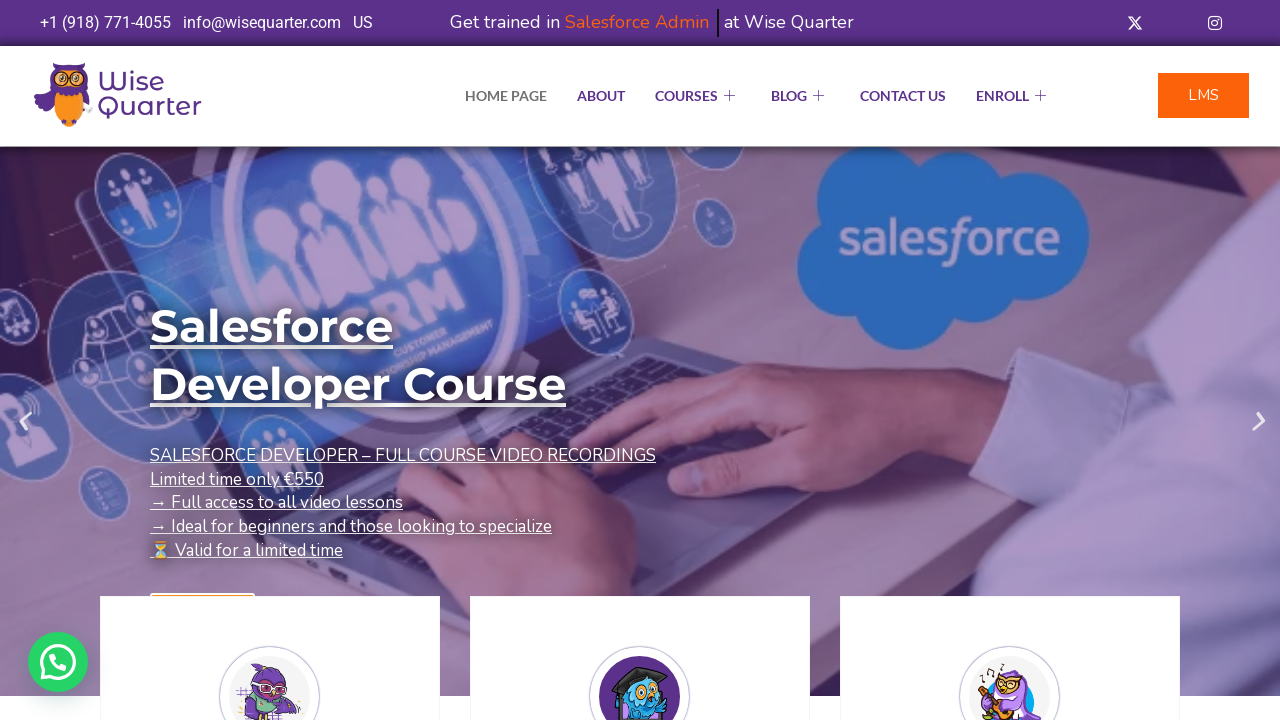